Tests checkbox functionality by clicking a checkbox to select it, verifying selection state, then clicking again to deselect and verifying the deselection state.

Starting URL: https://rahulshettyacademy.com/AutomationPractice/

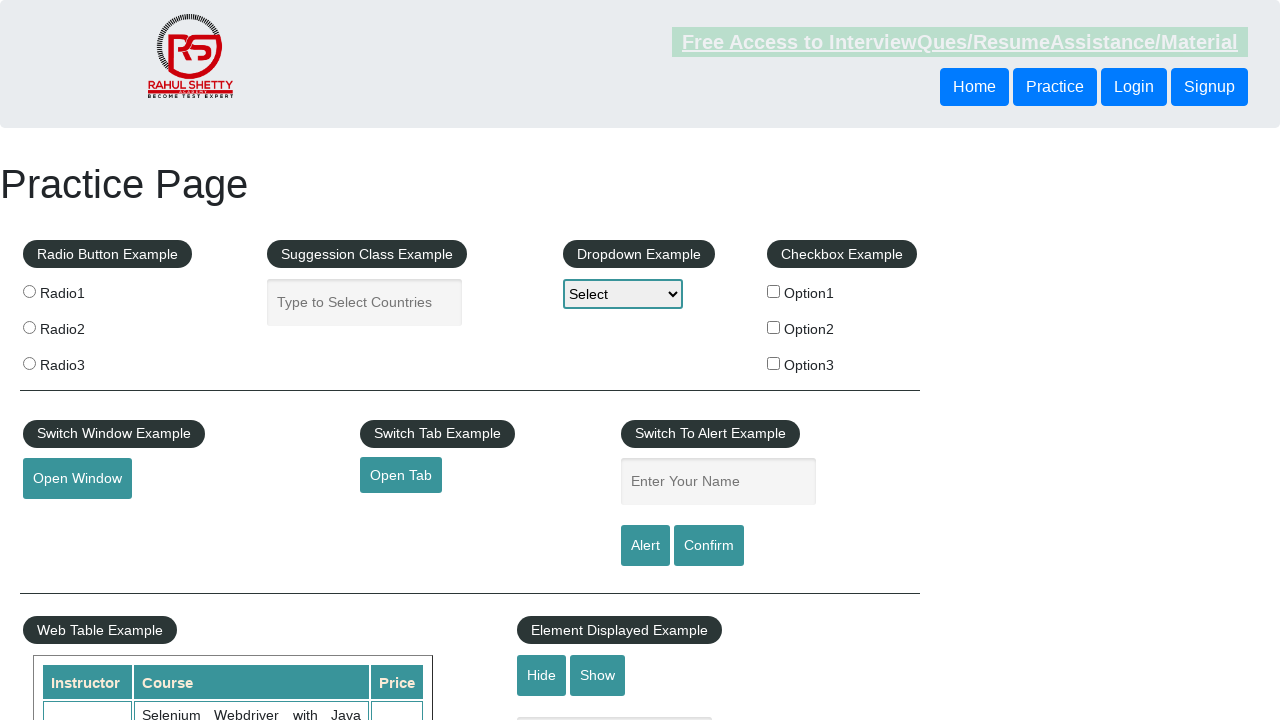

Clicked checkbox #checkBoxOption1 to select it at (774, 291) on #checkBoxOption1
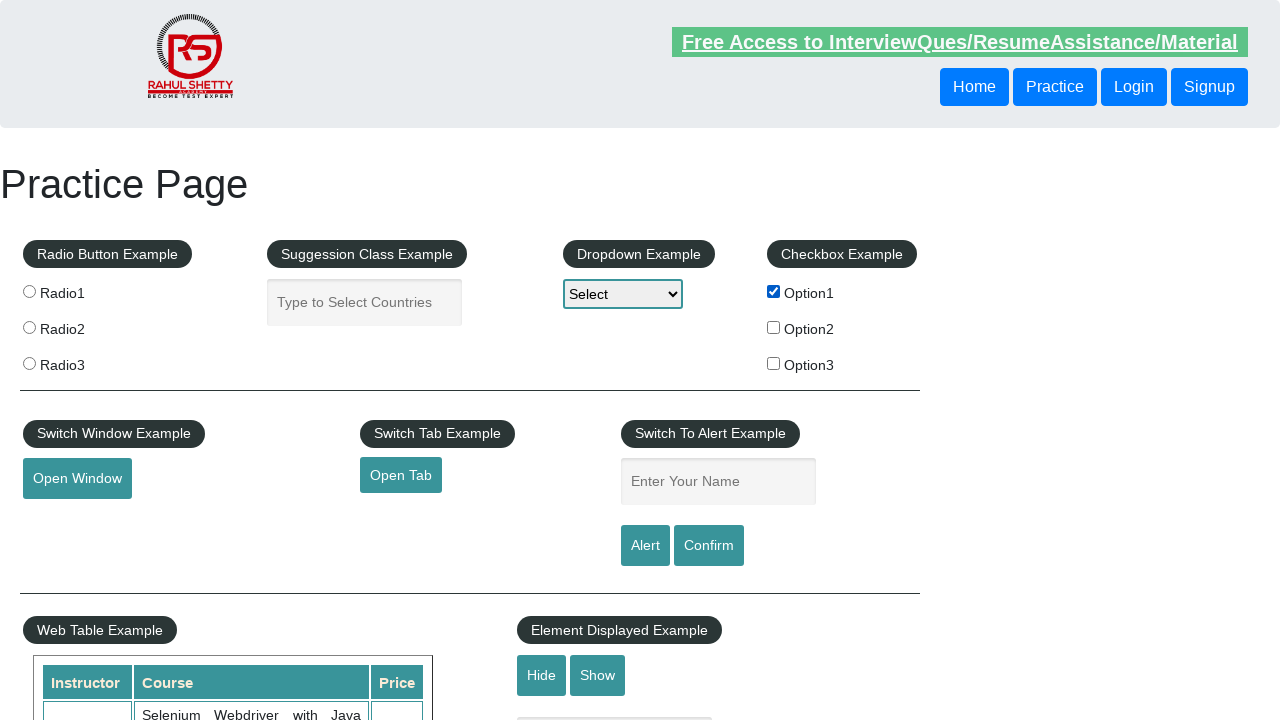

Verified checkbox #checkBoxOption1 is selected
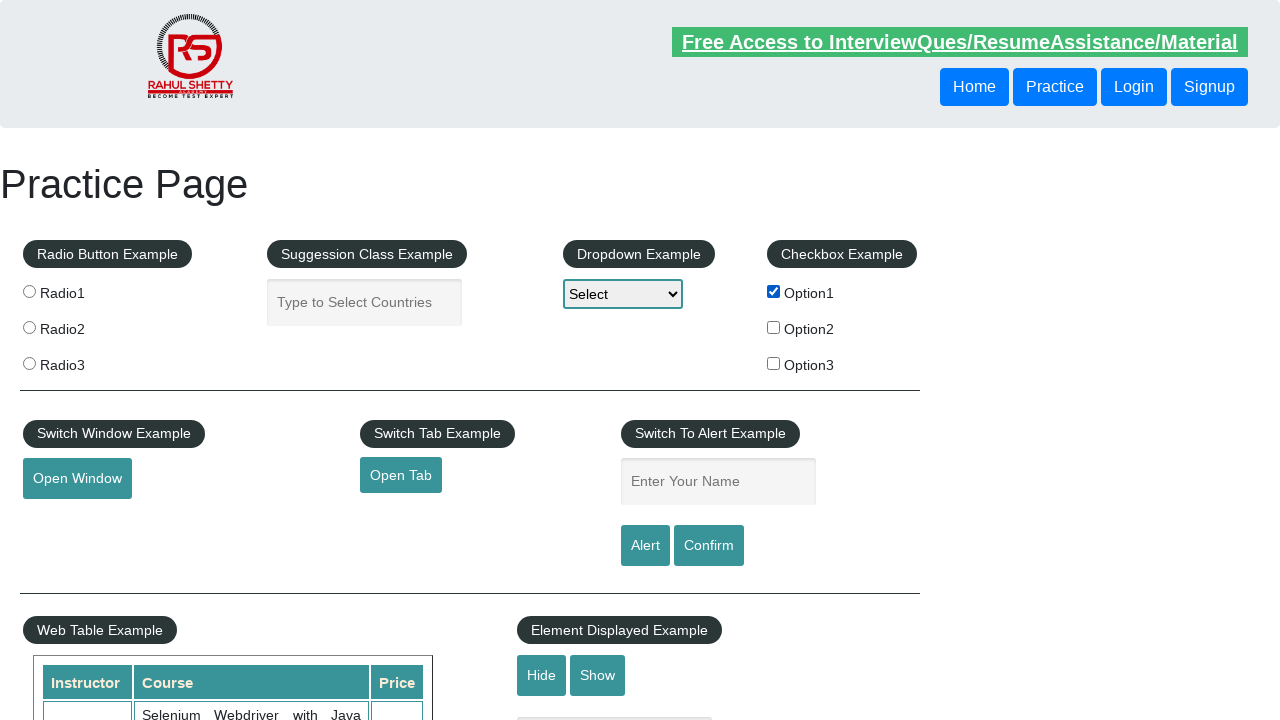

Clicked checkbox #checkBoxOption1 again to deselect it at (774, 291) on #checkBoxOption1
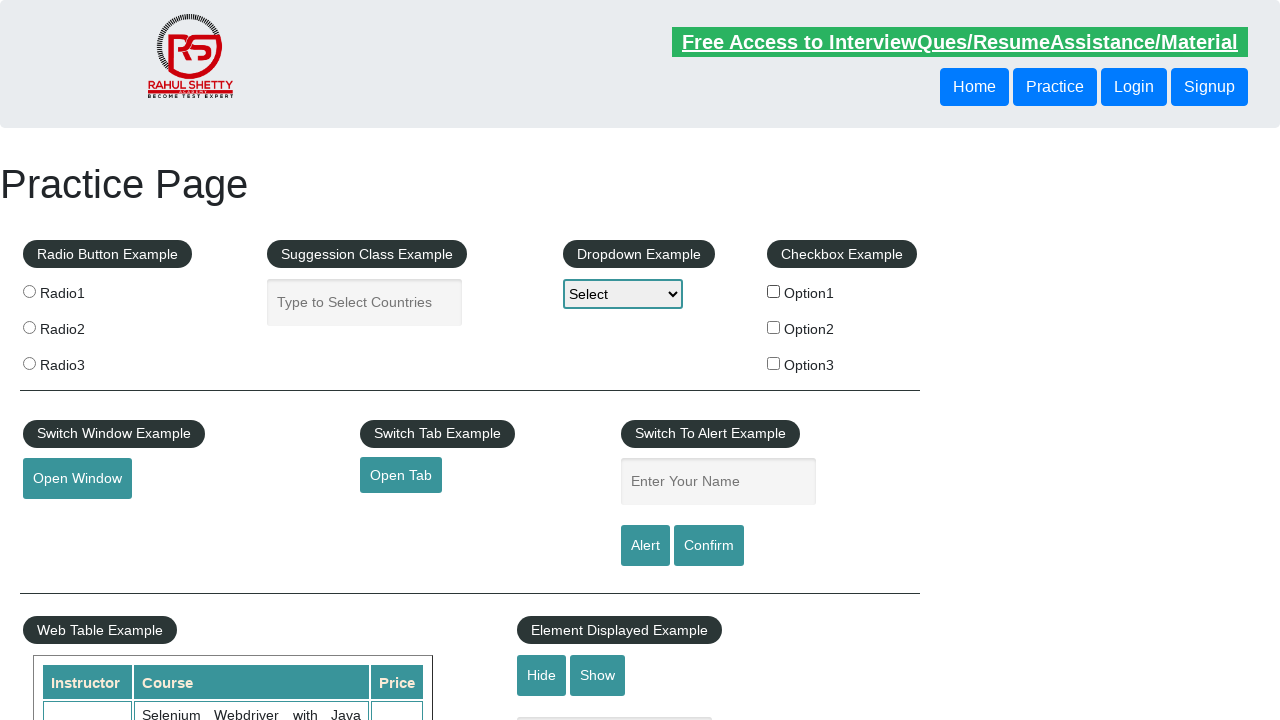

Verified checkbox #checkBoxOption1 is deselected
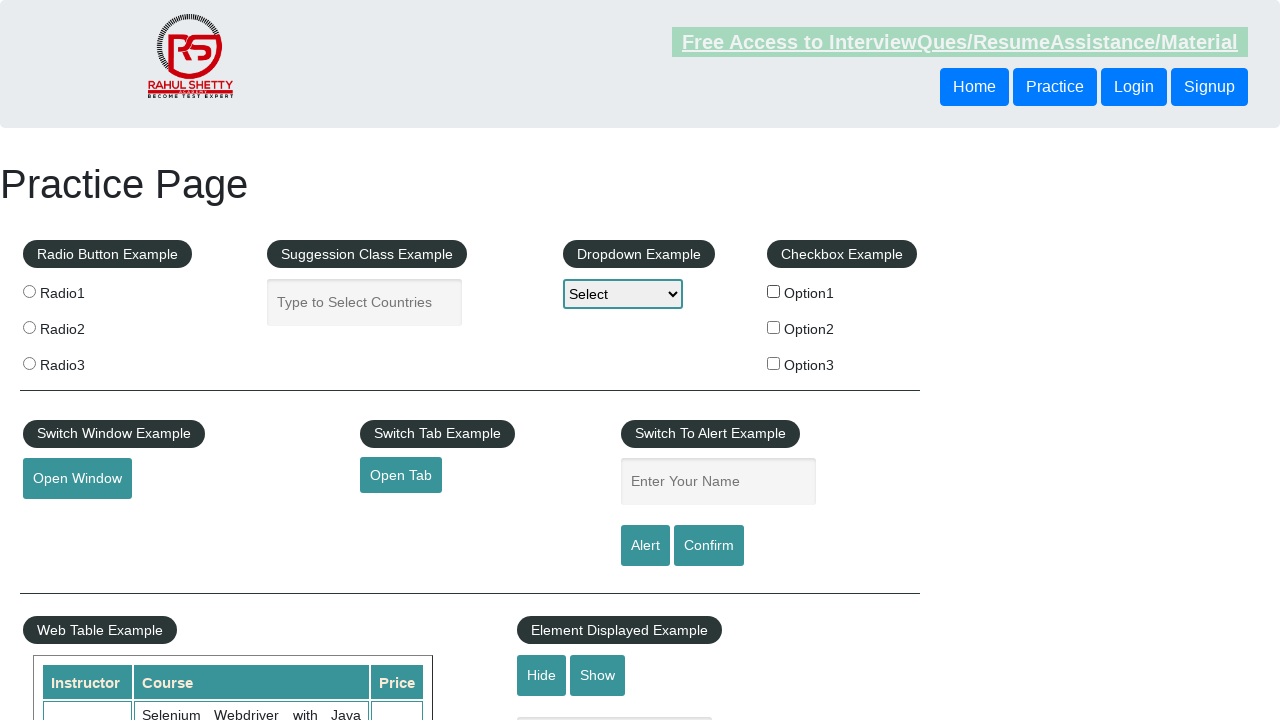

Located all checkboxes on the page
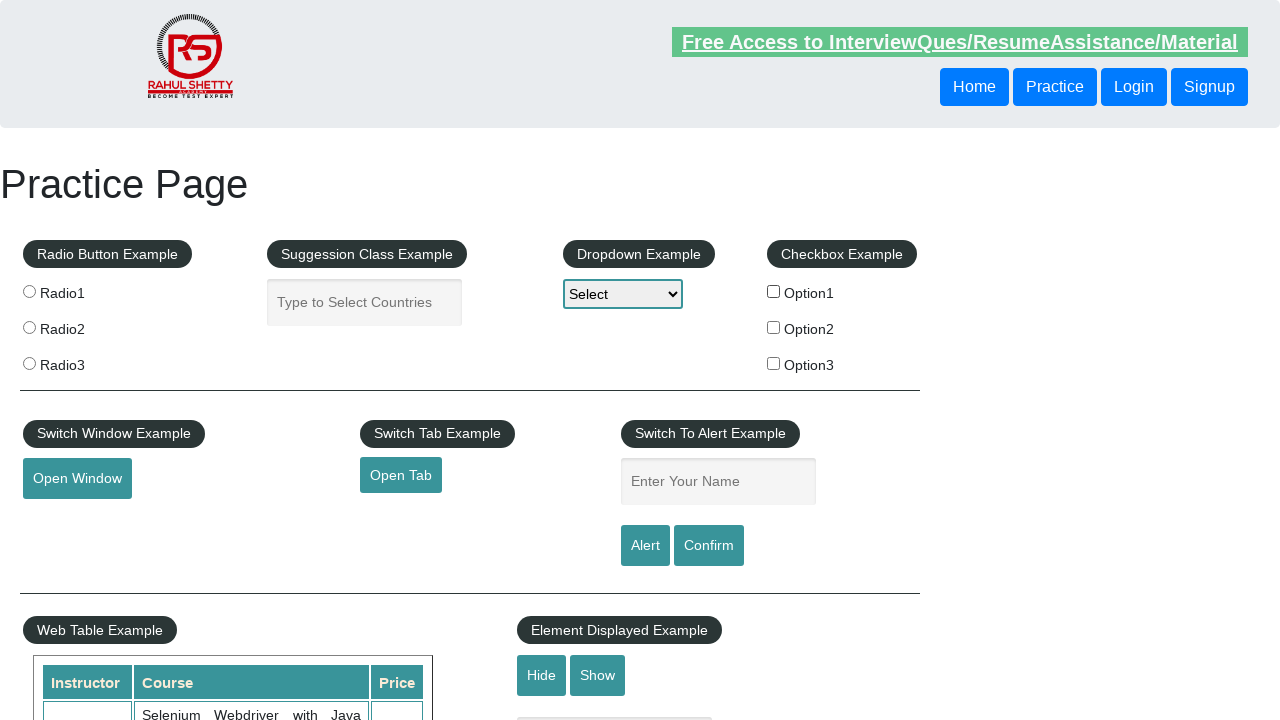

Counted total checkboxes on page: 3
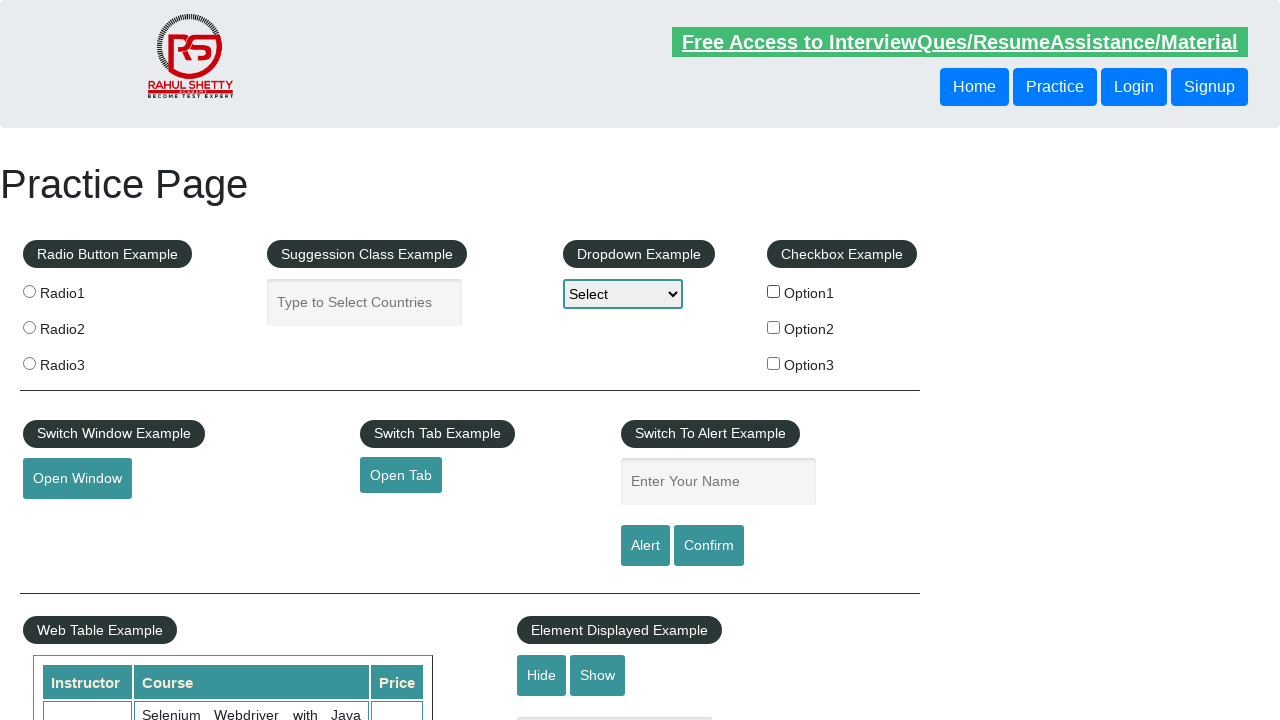

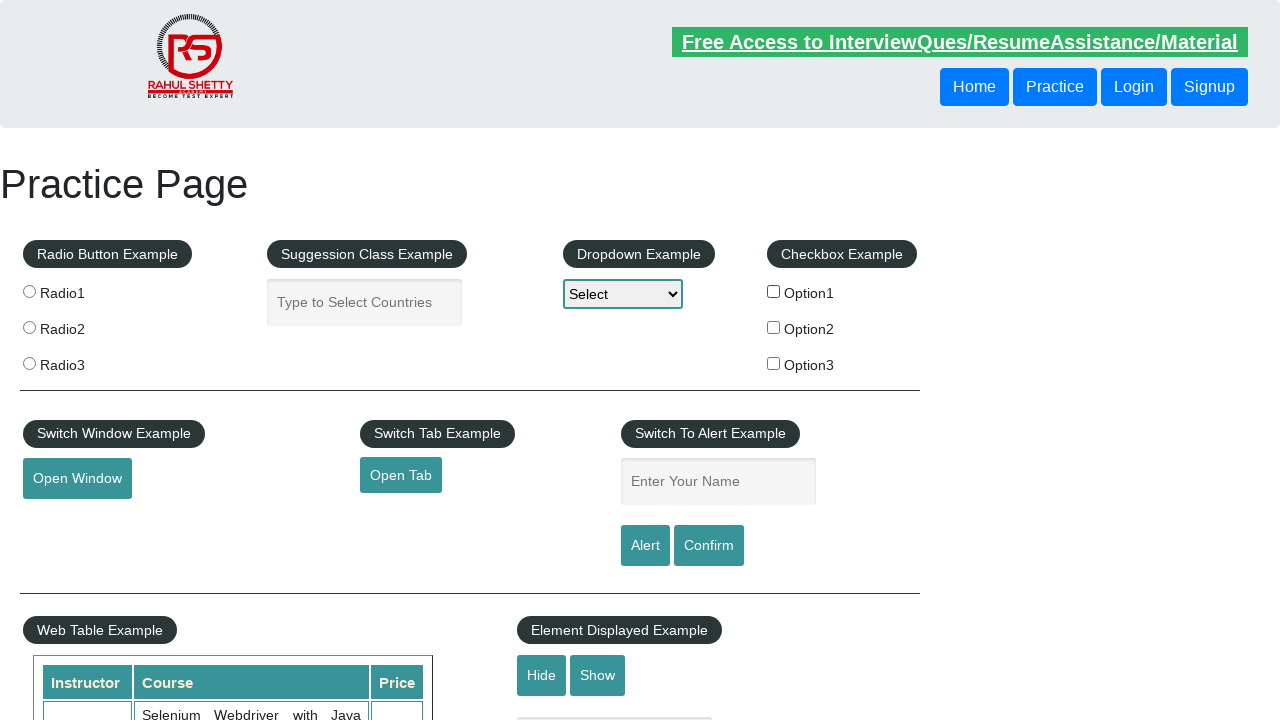